Tests drag and drop functionality by dragging an image into a drop box

Starting URL: https://formy-project.herokuapp.com/dragdrop

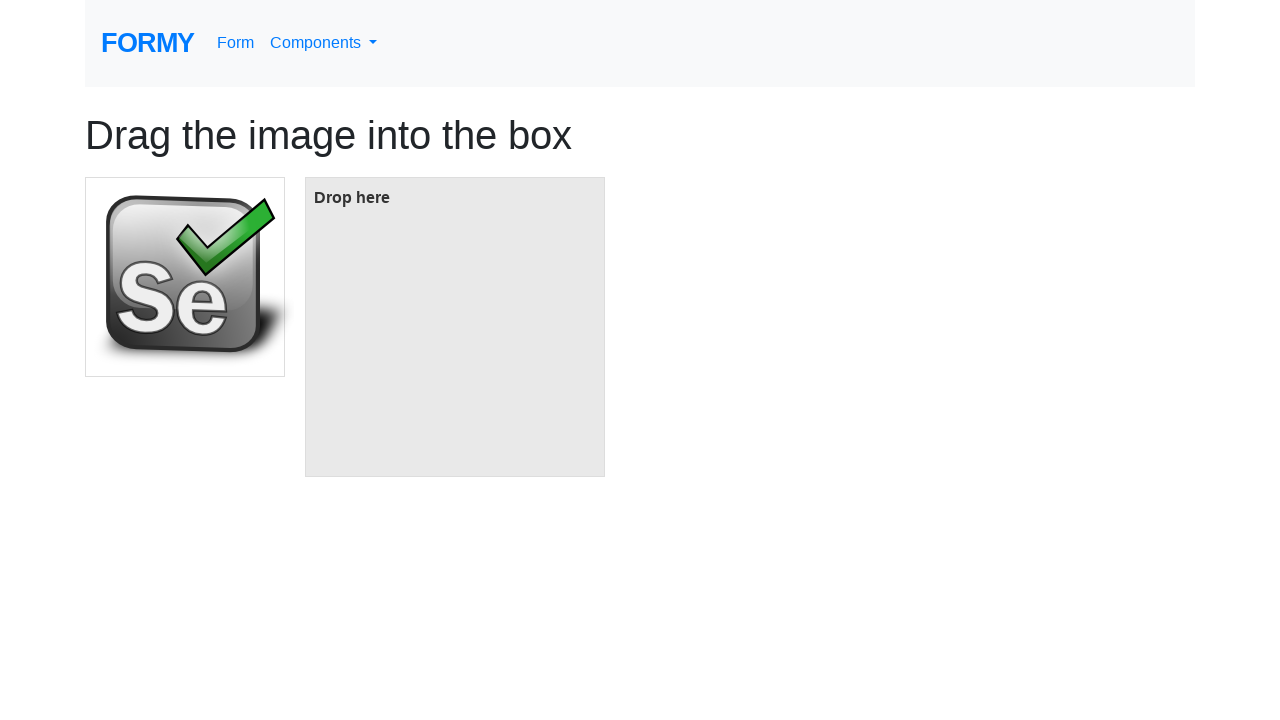

Navigated to drag and drop test page
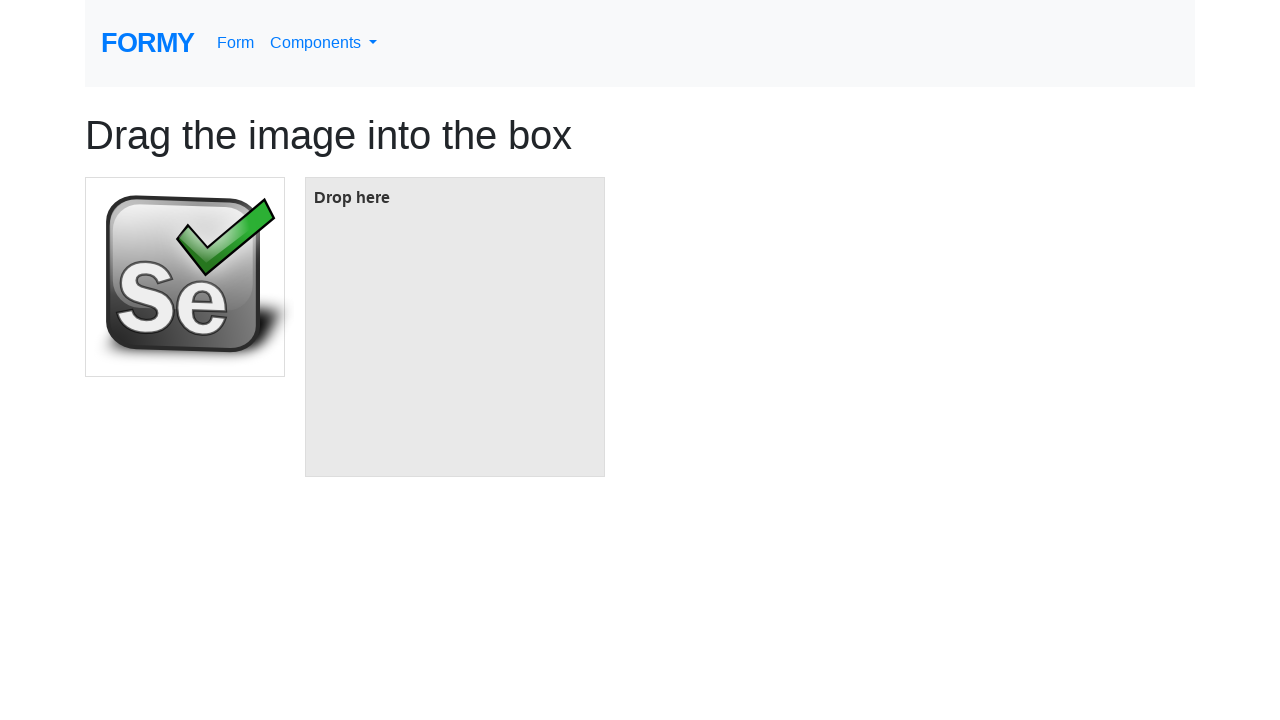

Dragged image element into drop box at (455, 327)
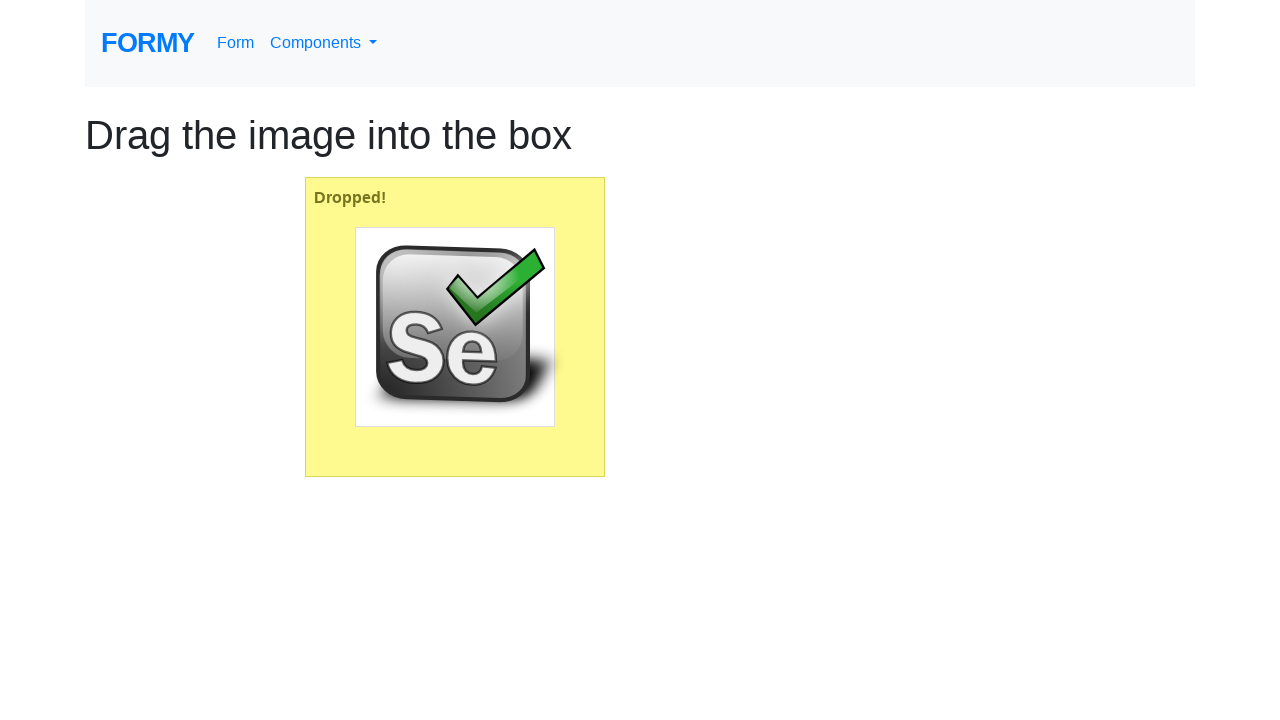

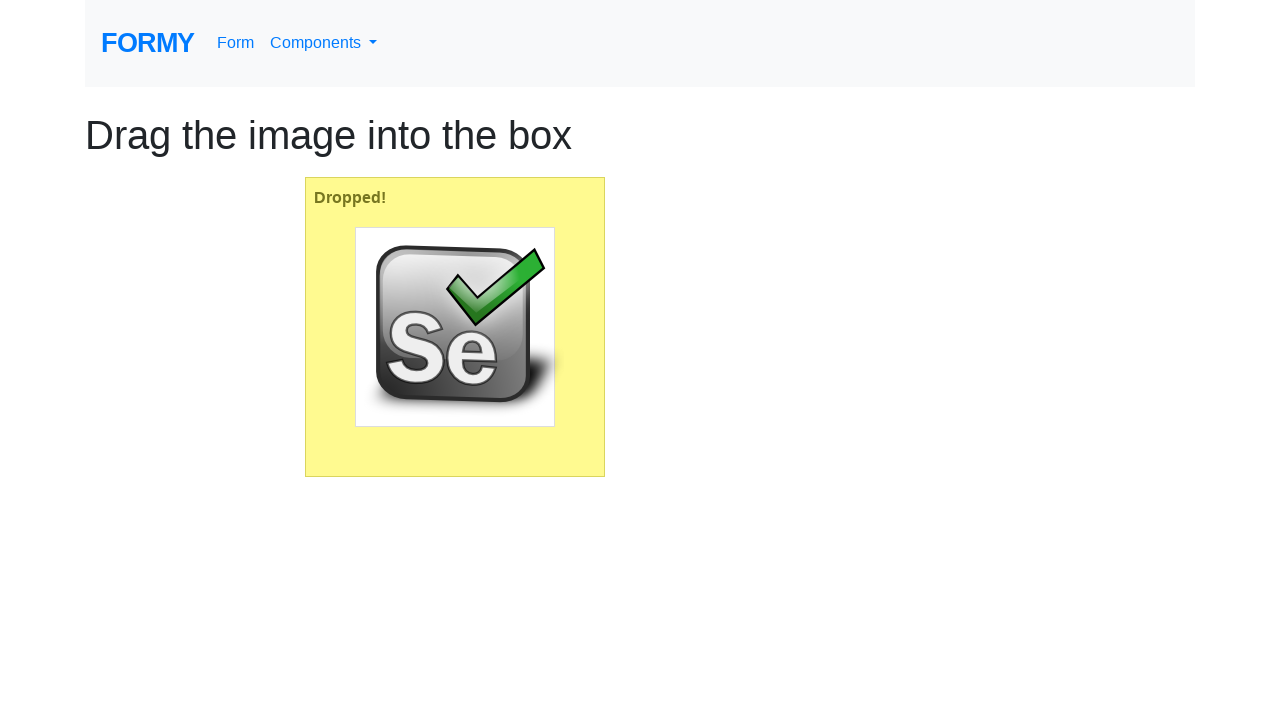